Tests a form submission by filling out full name, email, and address fields, then submitting the form and verifying the displayed output

Starting URL: https://demoqa.com/text-box

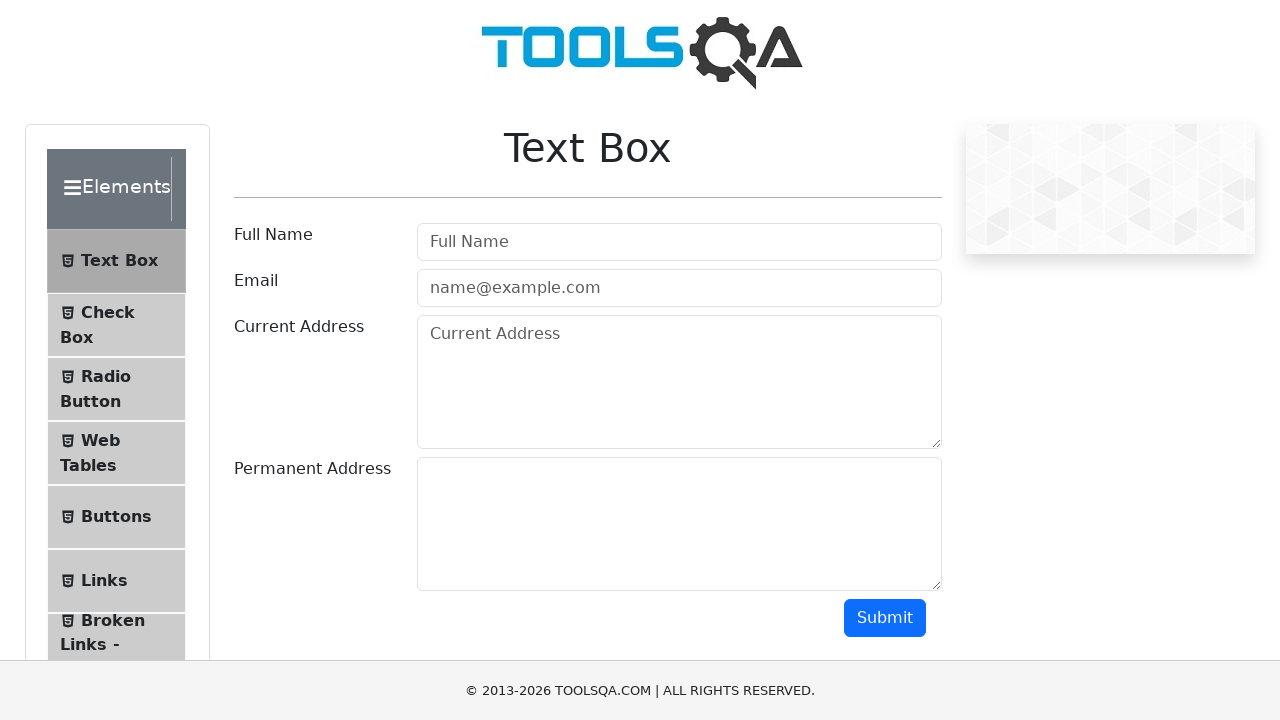

Clicked on full name field at (679, 242) on #userName
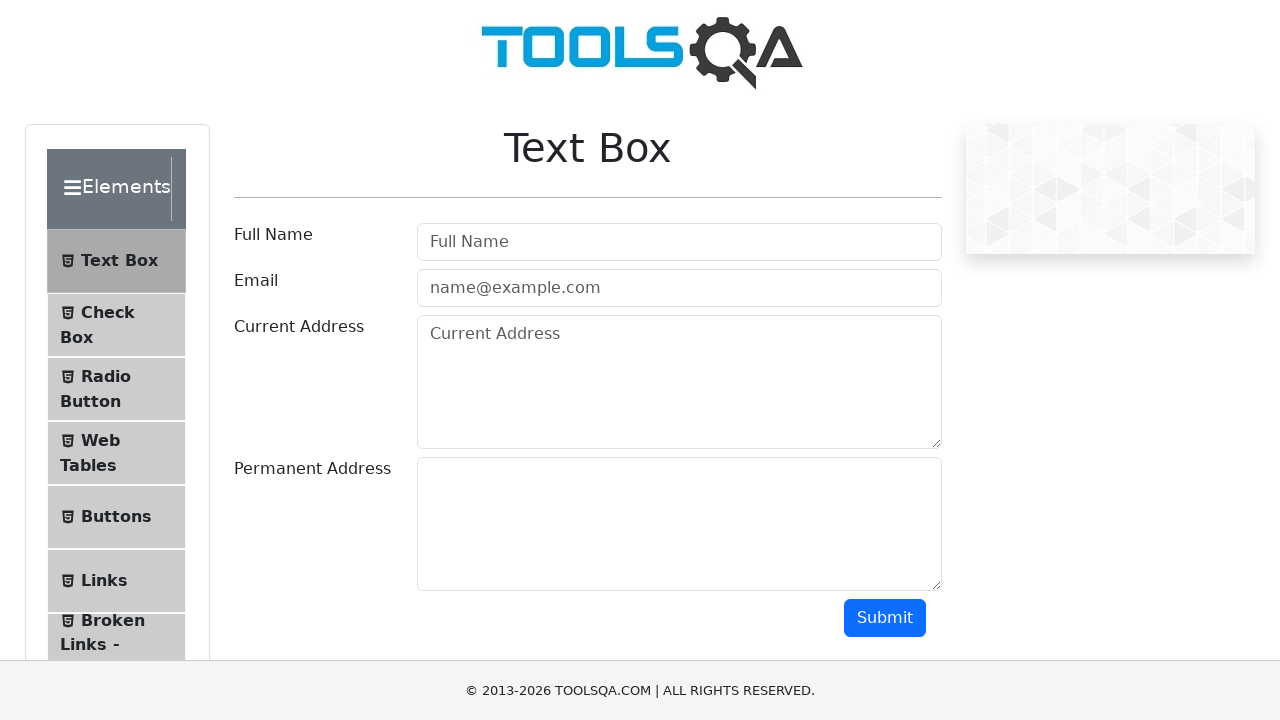

Filled full name field with 'İrem Nur' on #userName
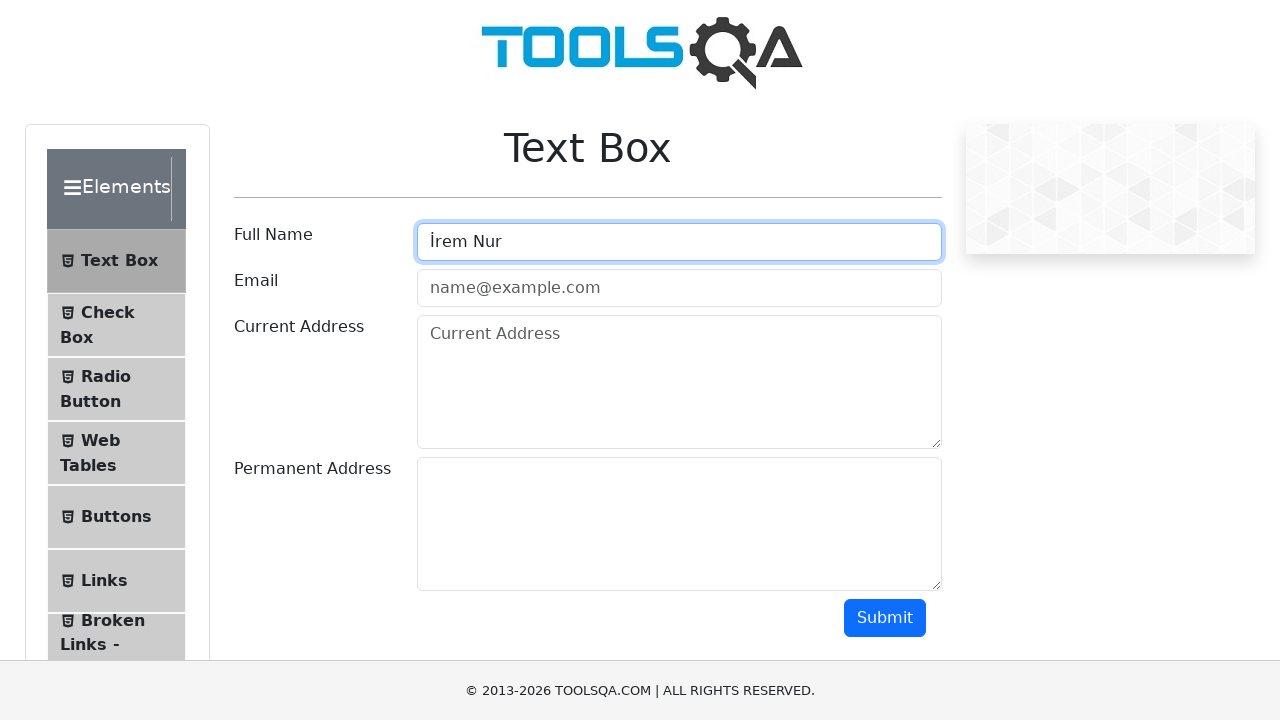

Clicked on email field at (679, 288) on .mr-sm-2[type='email']
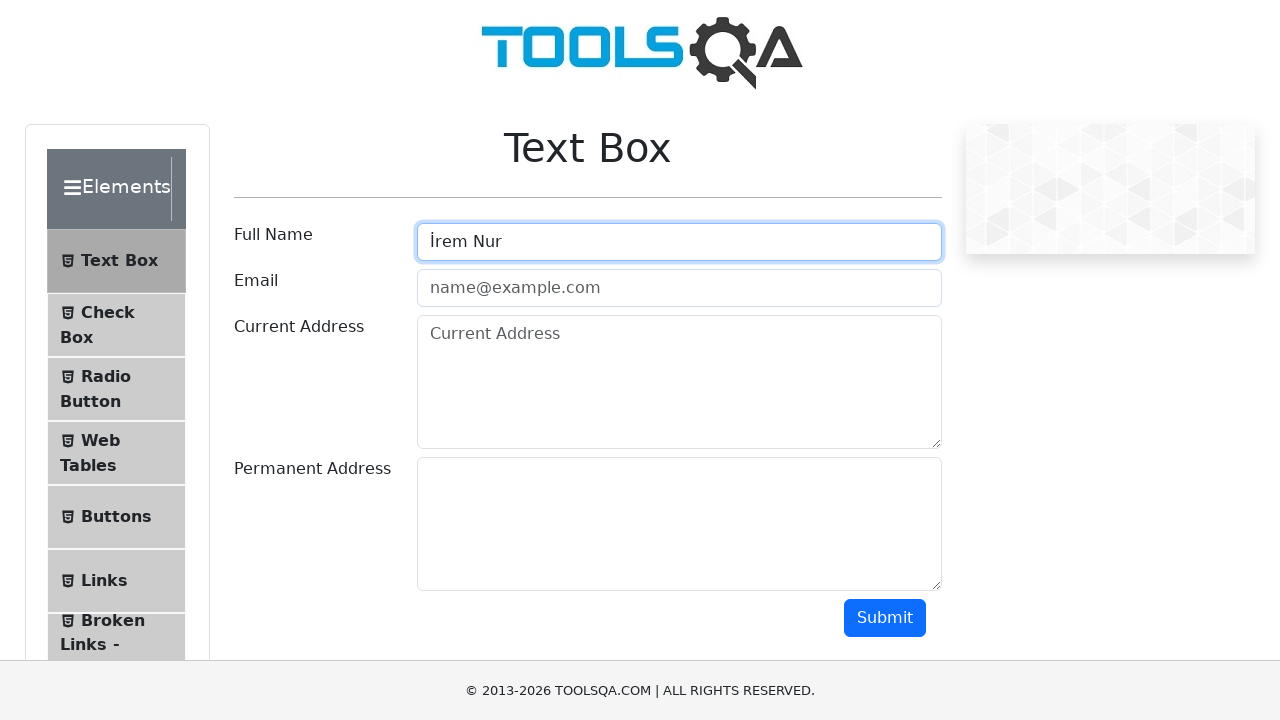

Filled email field with 'iremtester12@test.com' on .mr-sm-2[type='email']
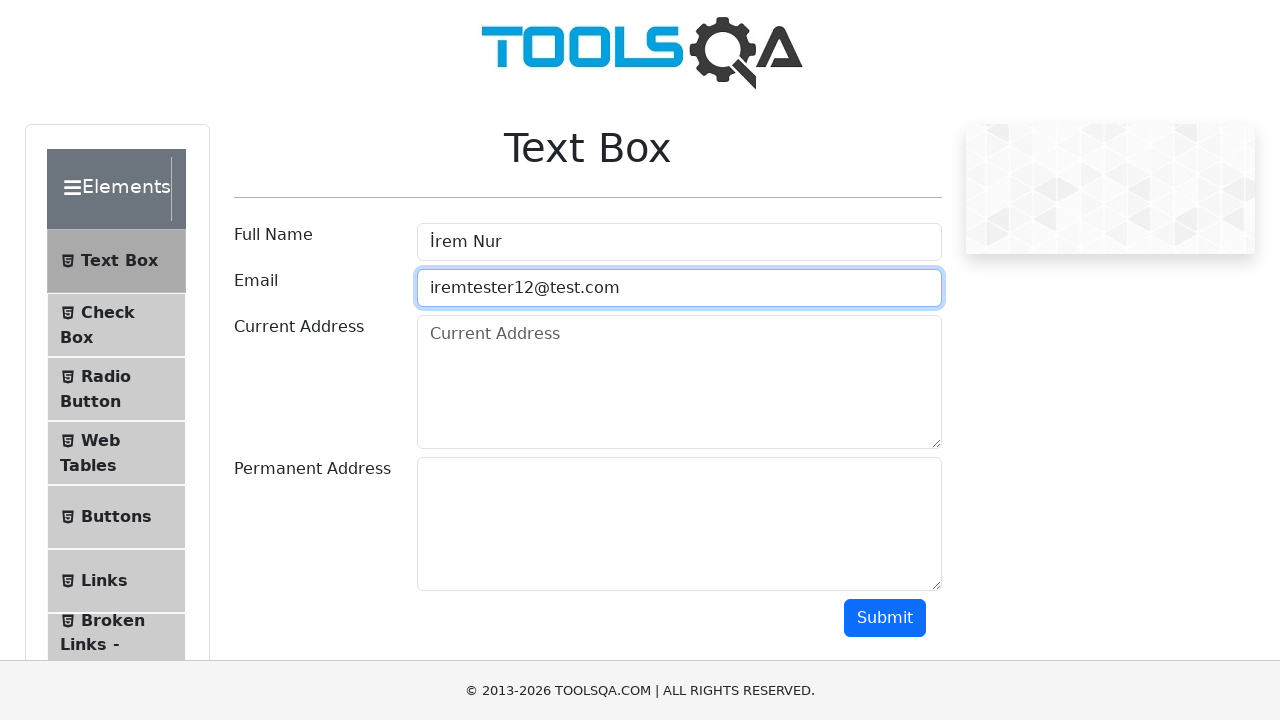

Clicked on current address field at (679, 382) on .form-control[placeholder='Current Address']
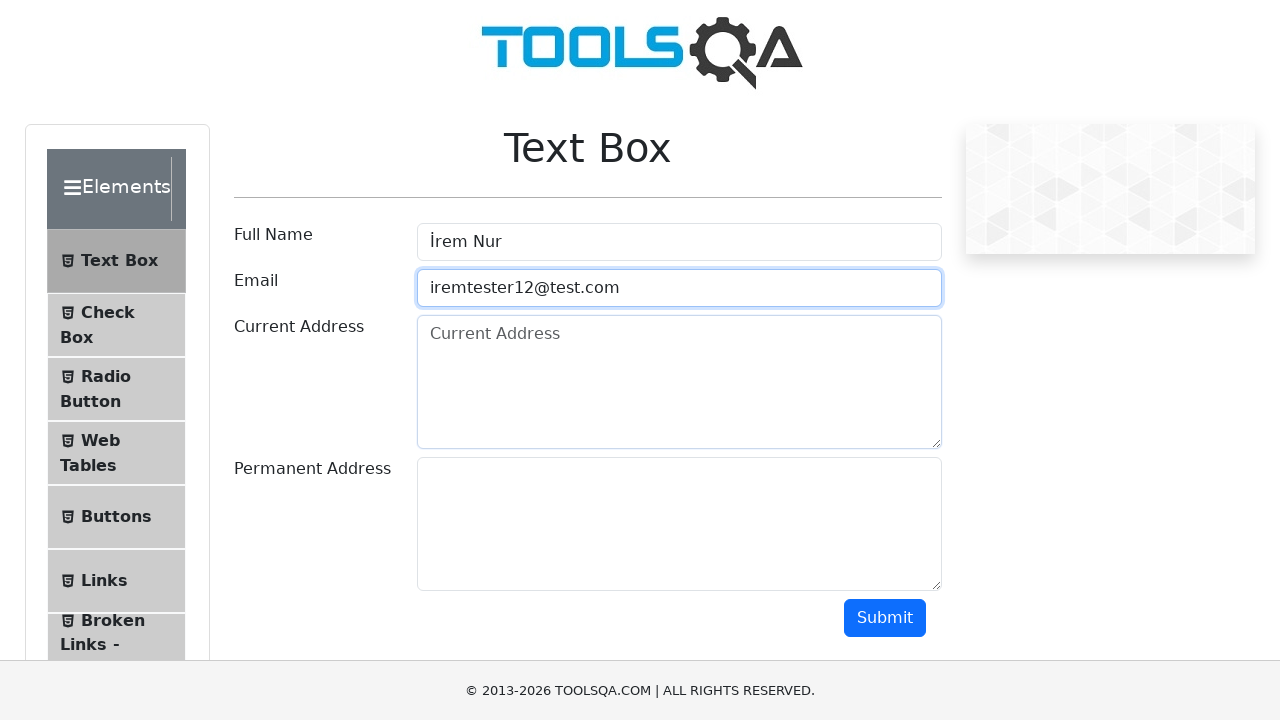

Filled current address field with 'Trabzon,Türkiye' on .form-control[placeholder='Current Address']
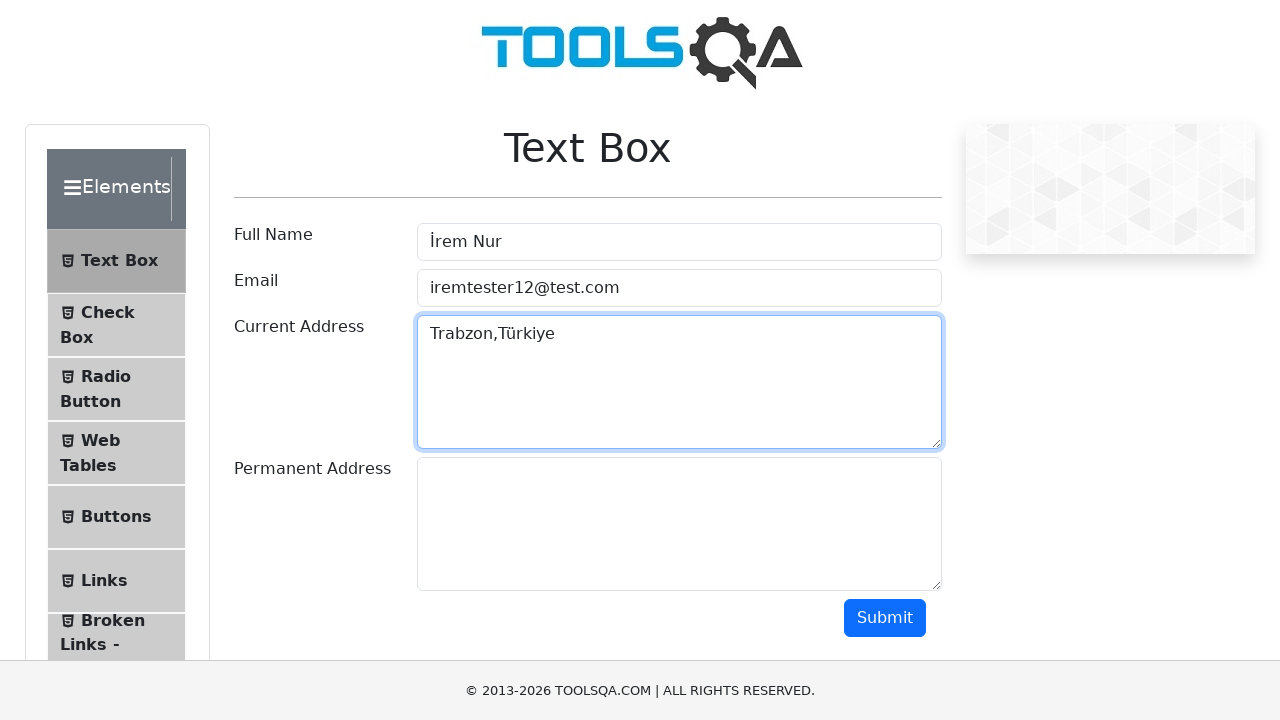

Clicked on permanent address field at (679, 524) on #permanentAddress
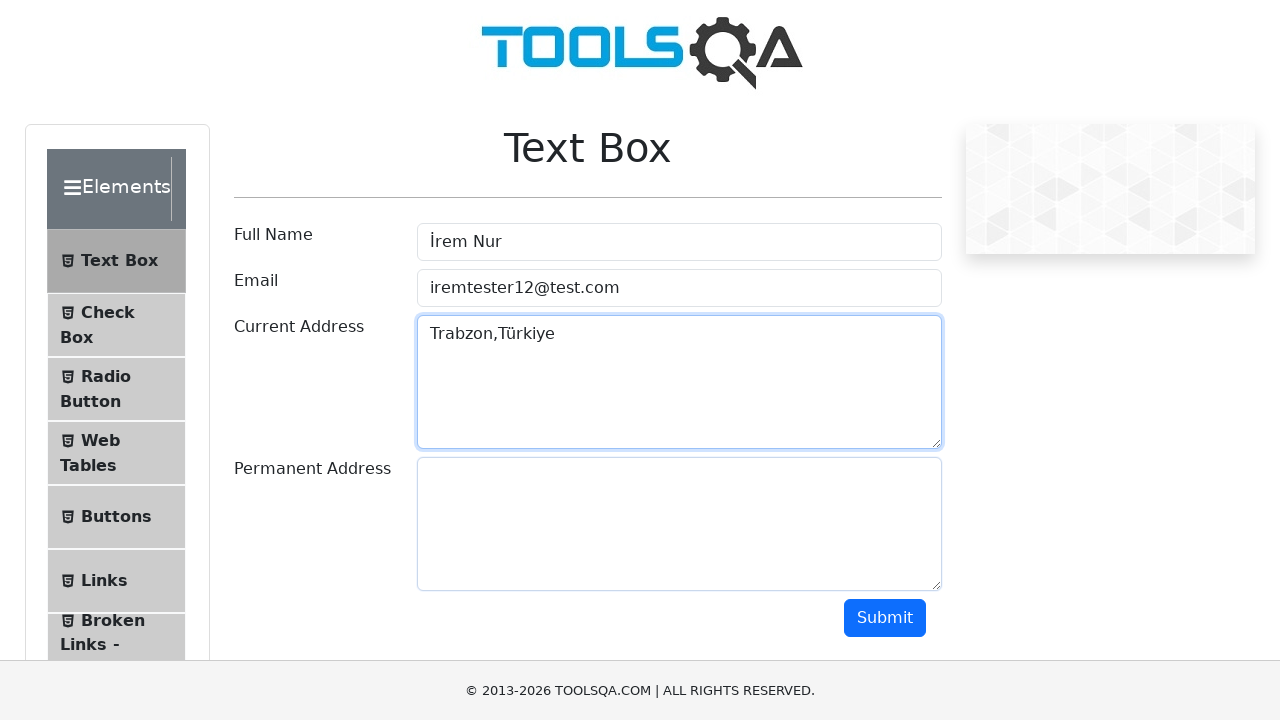

Filled permanent address field with 'Trabzon,Türkiye' on #permanentAddress
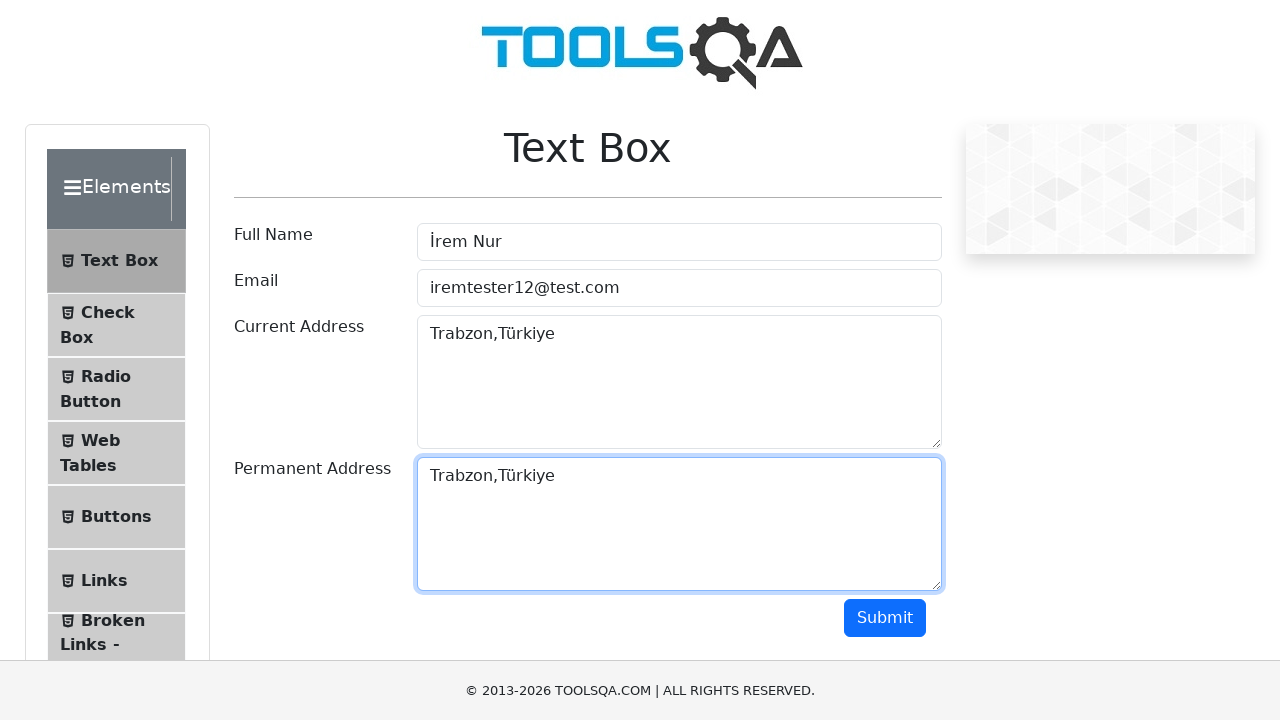

Clicked submit button to submit form at (885, 618) on button#submit
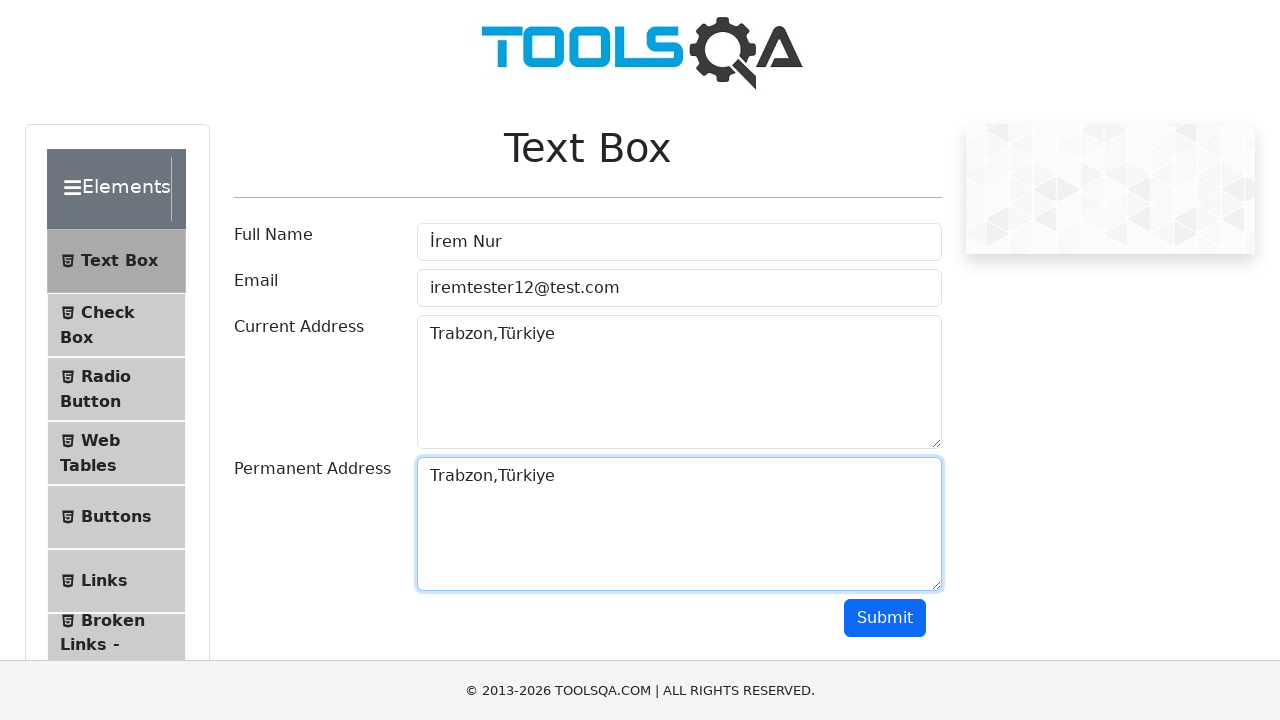

Name output element appeared
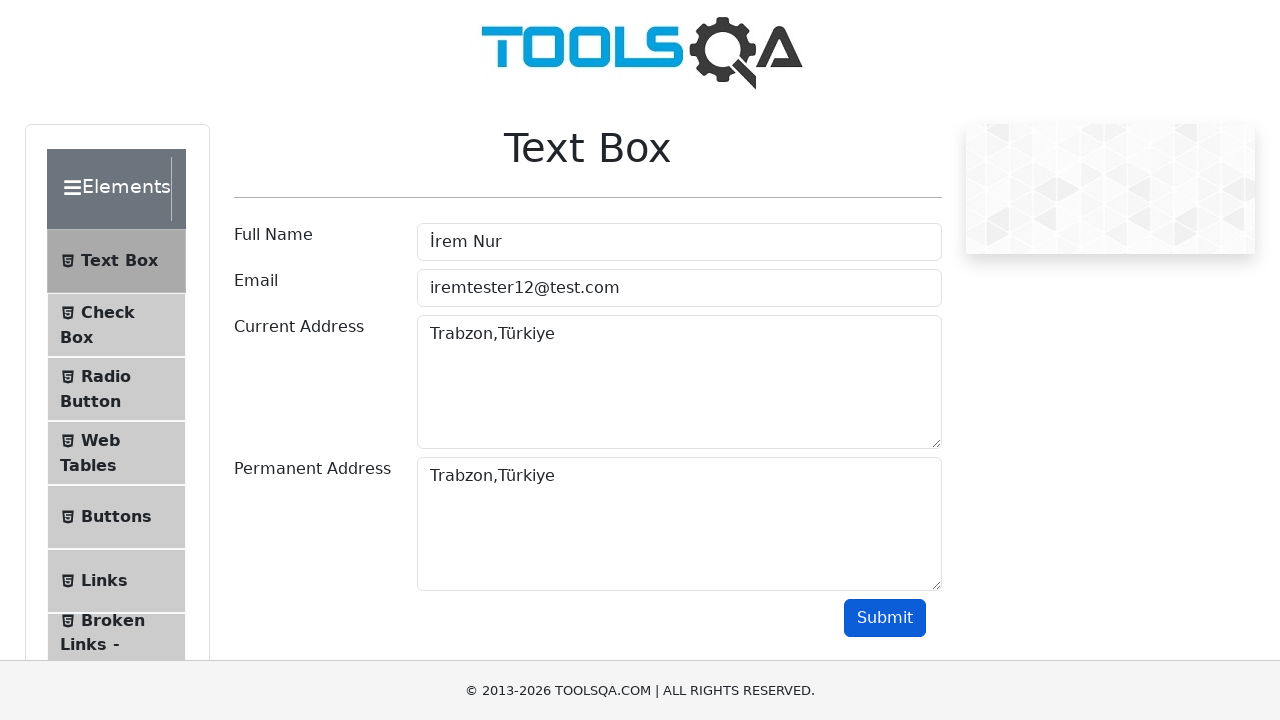

Email output element appeared
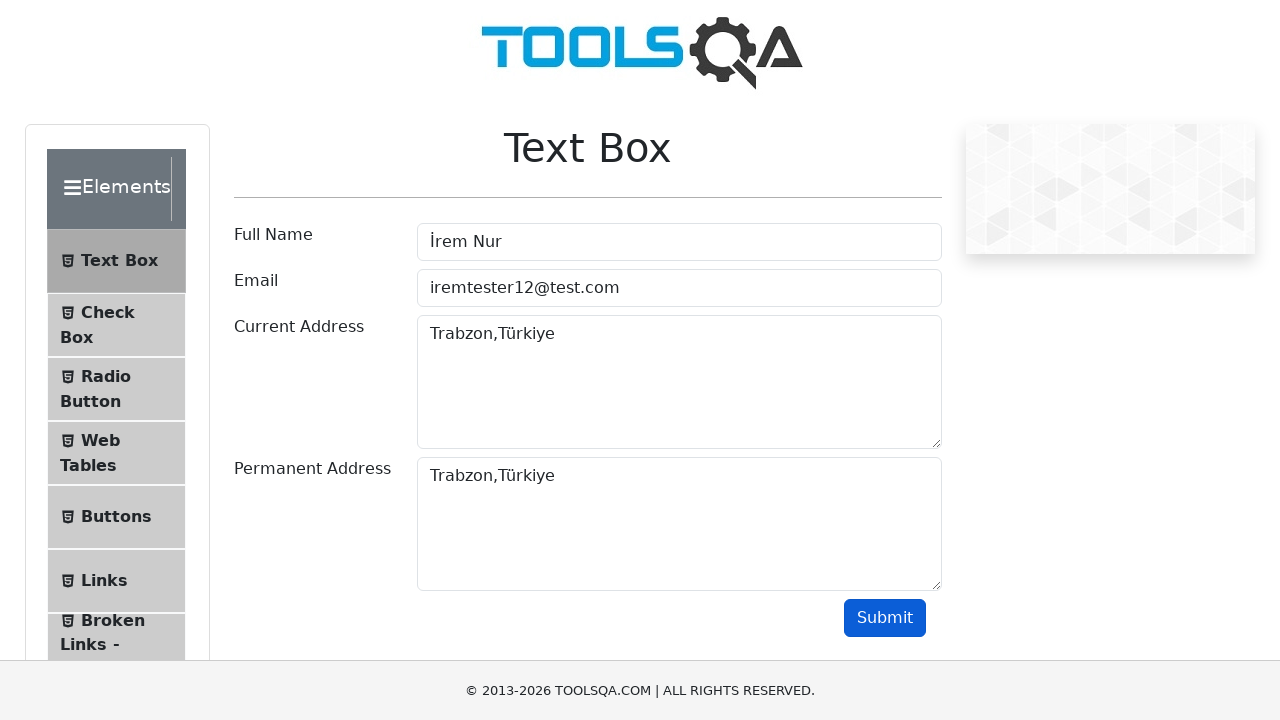

Current address output element appeared
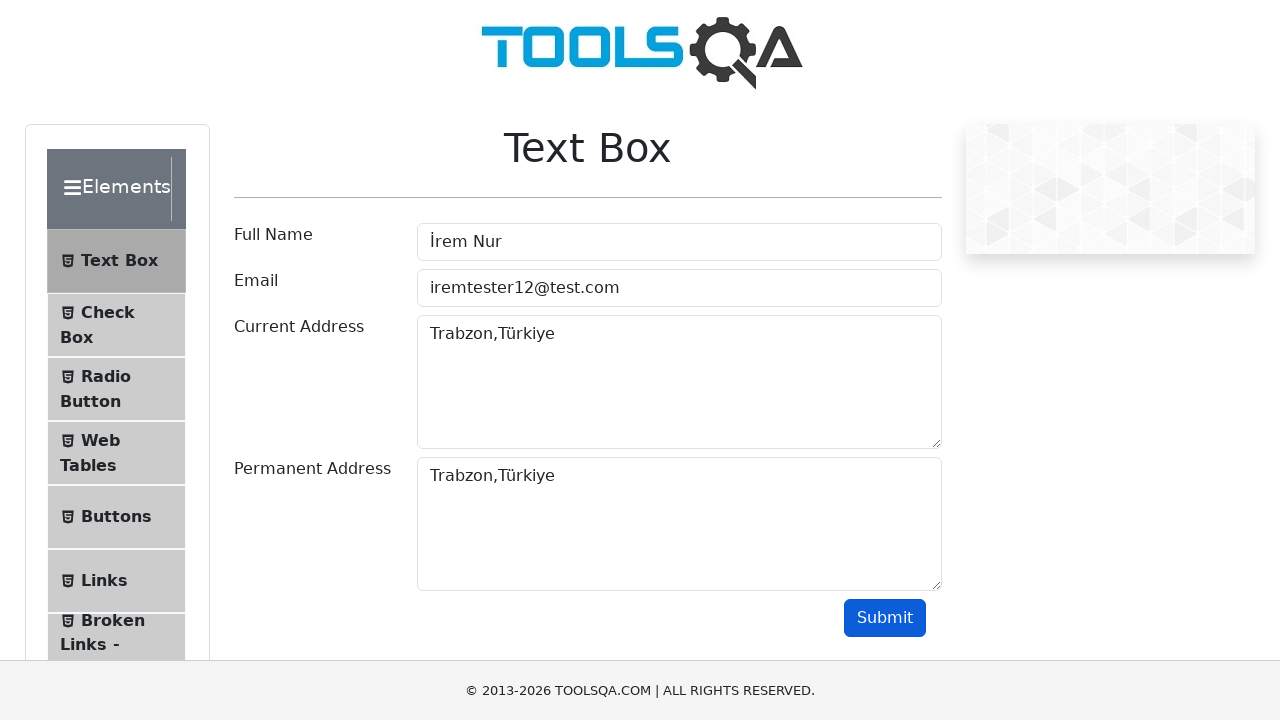

Permanent address output element appeared
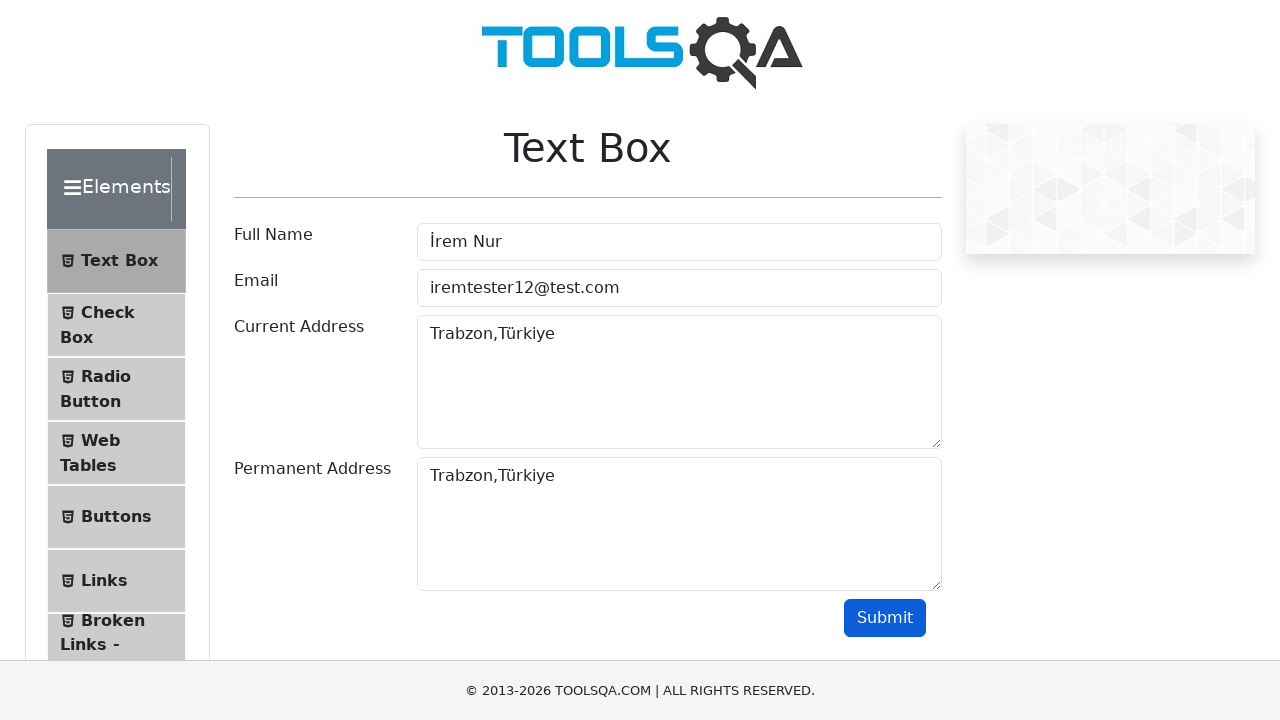

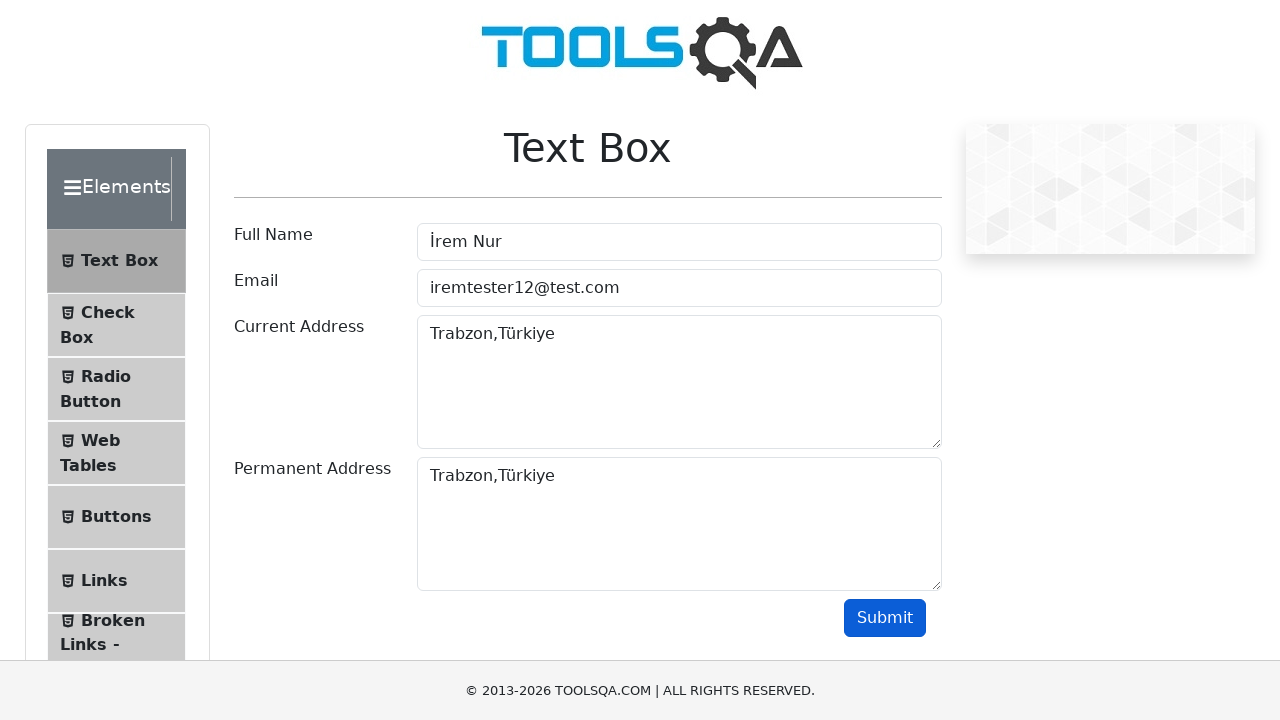